Tests opening a new window and verifying content in the new window

Starting URL: https://the-internet.herokuapp.com/windows

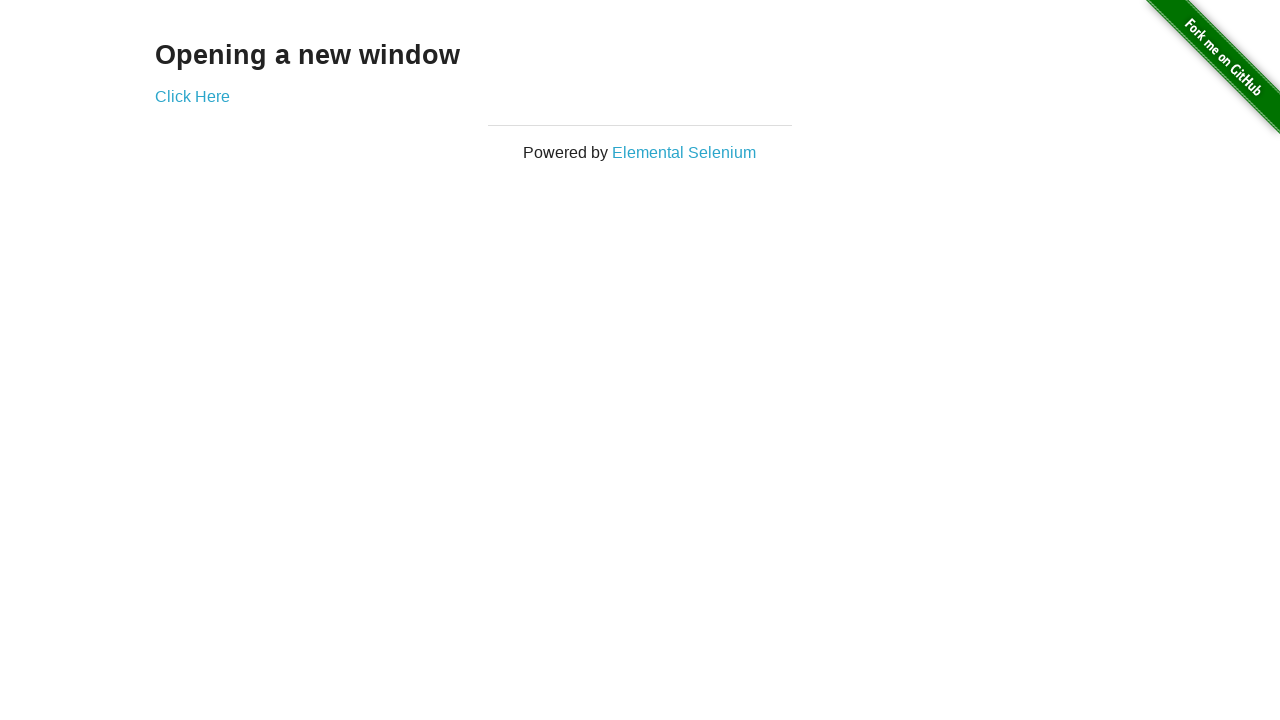

Clicked 'Click Here' link to open new window at (192, 96) on a:has-text('Click Here')
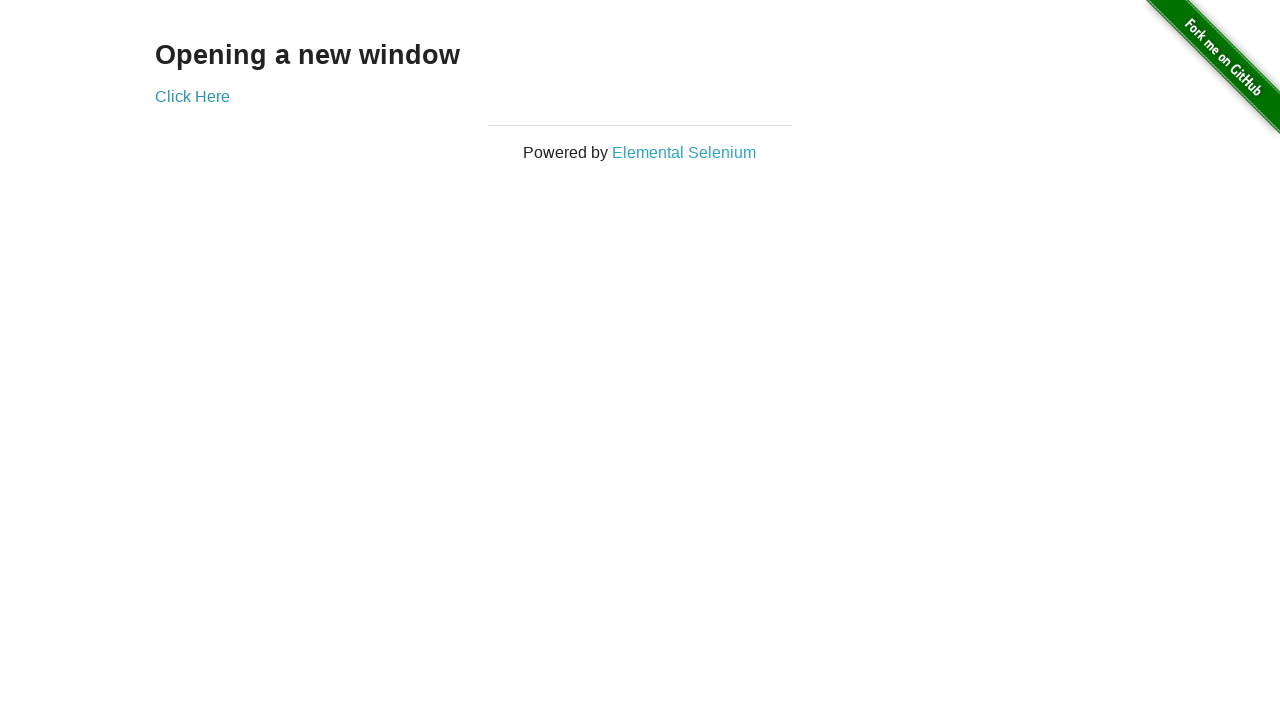

New window opened and captured
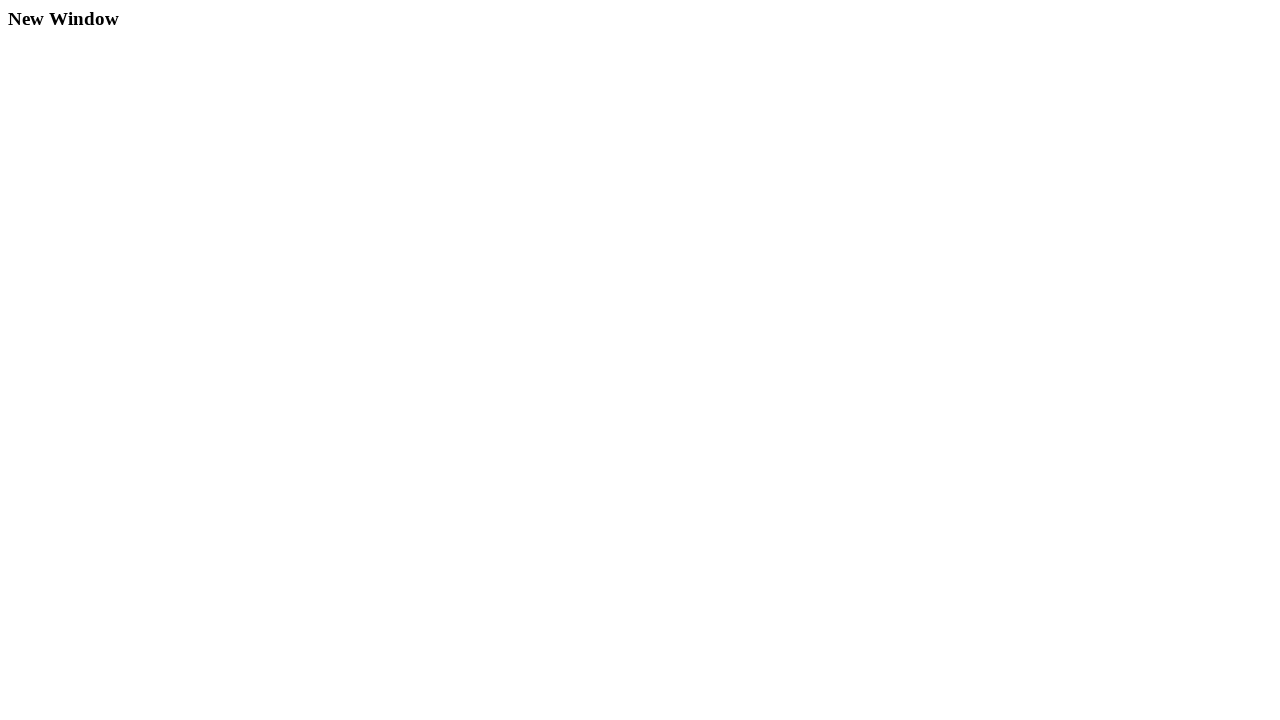

Verified 'New Window' heading is visible in new window
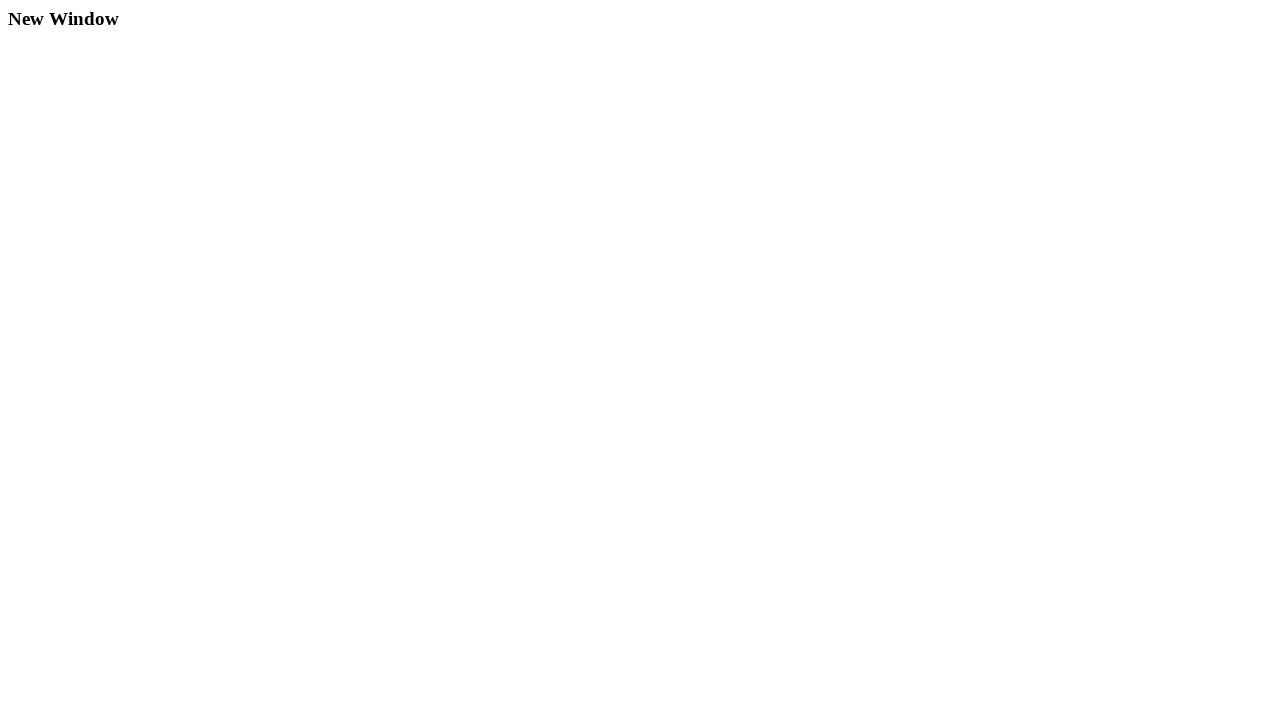

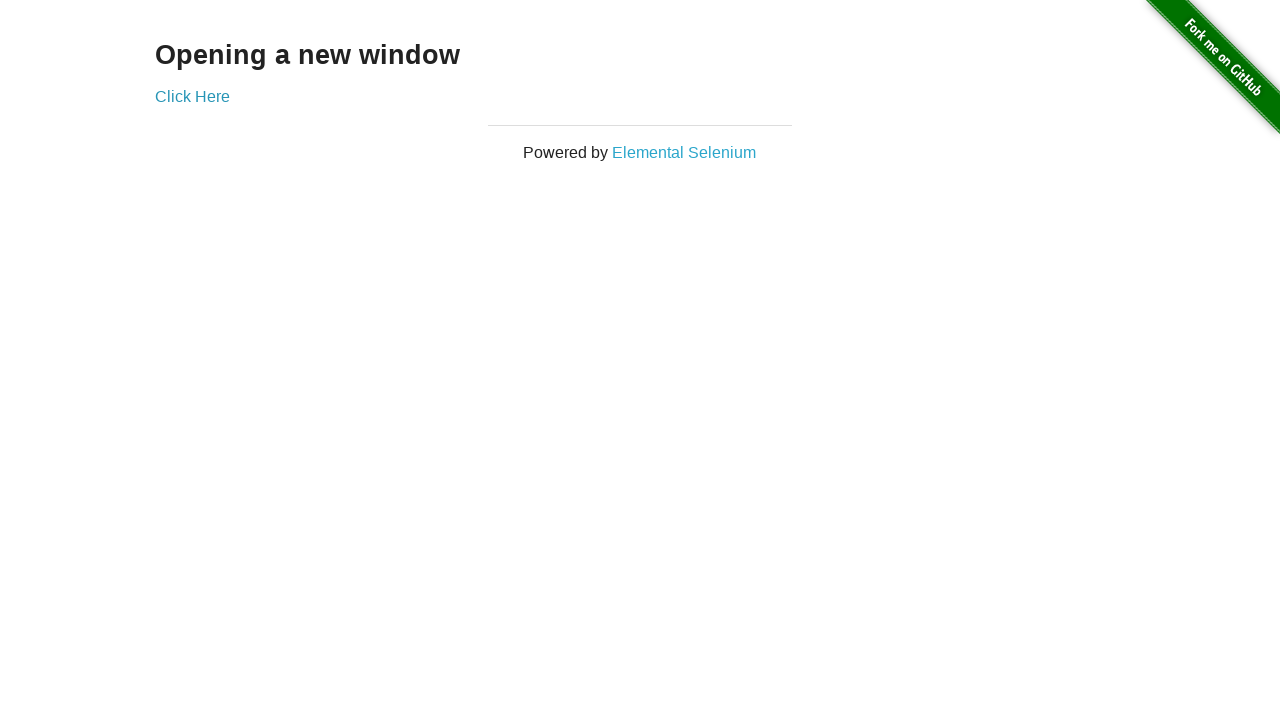